Tests adding a new todo item to the list and verifying it appears

Starting URL: https://example.cypress.io/todo

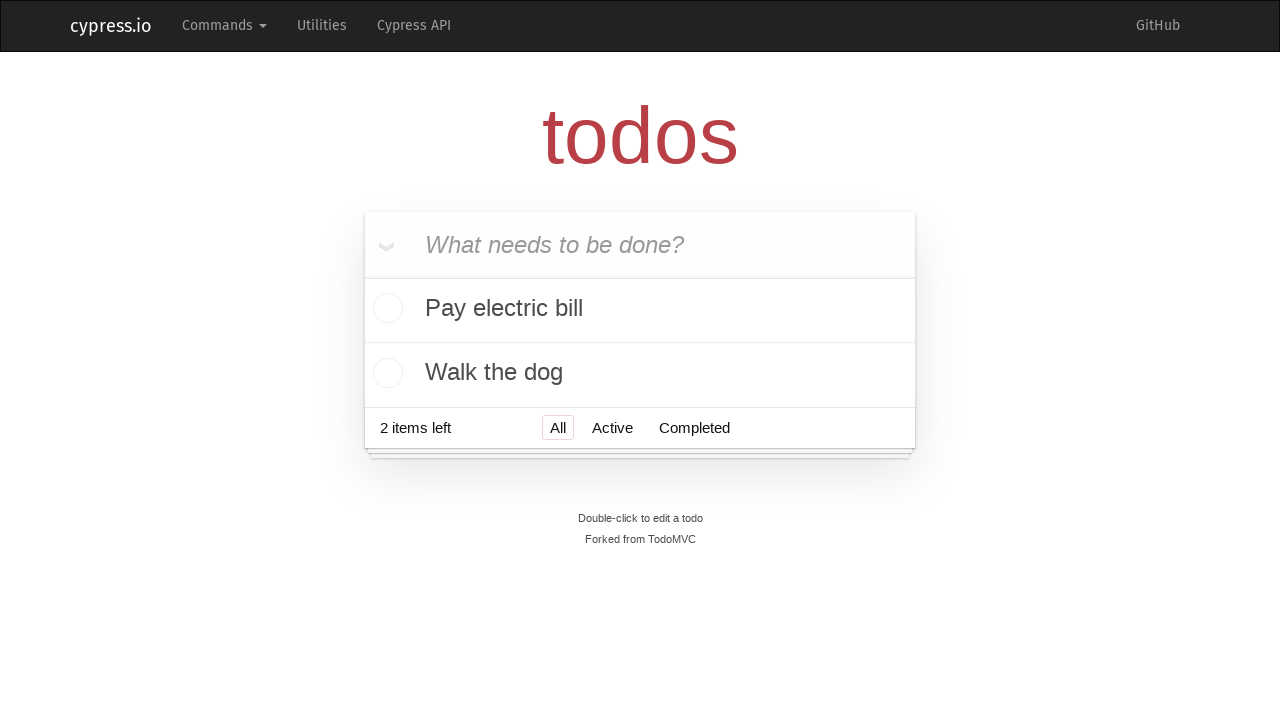

Filled new todo input field with 'test' on .new-todo
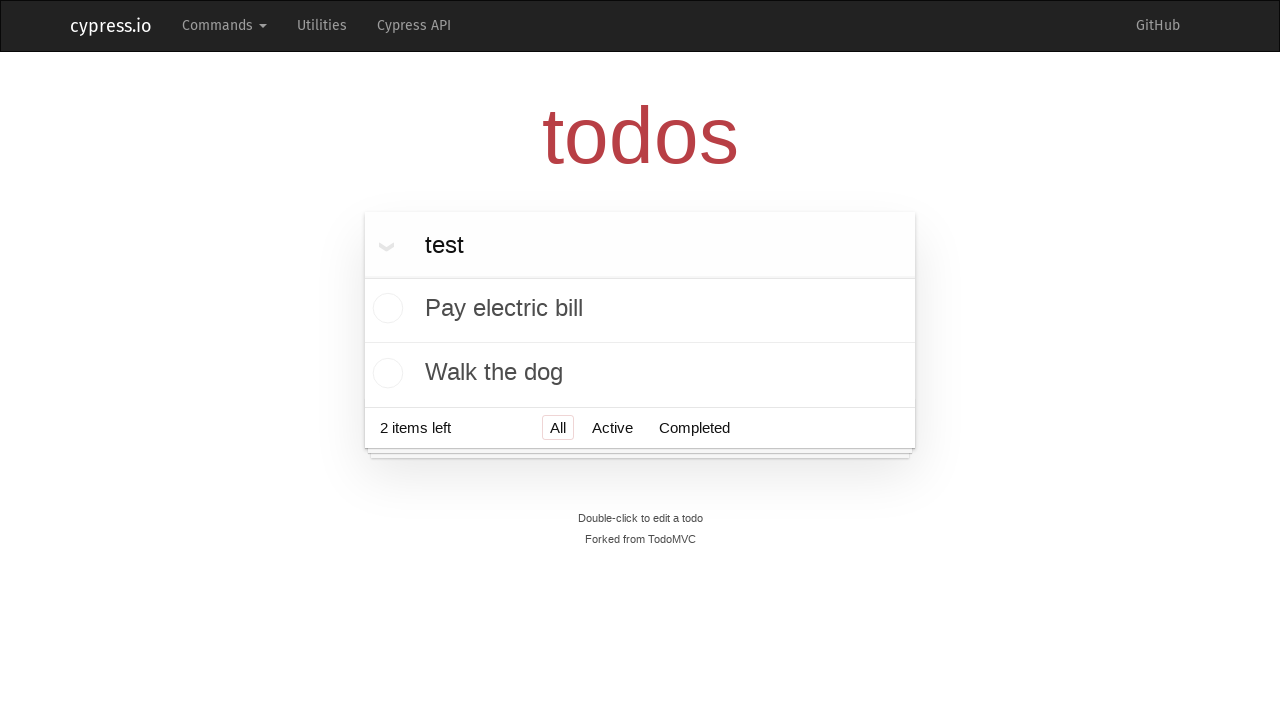

Pressed Enter to submit the new todo item on .new-todo
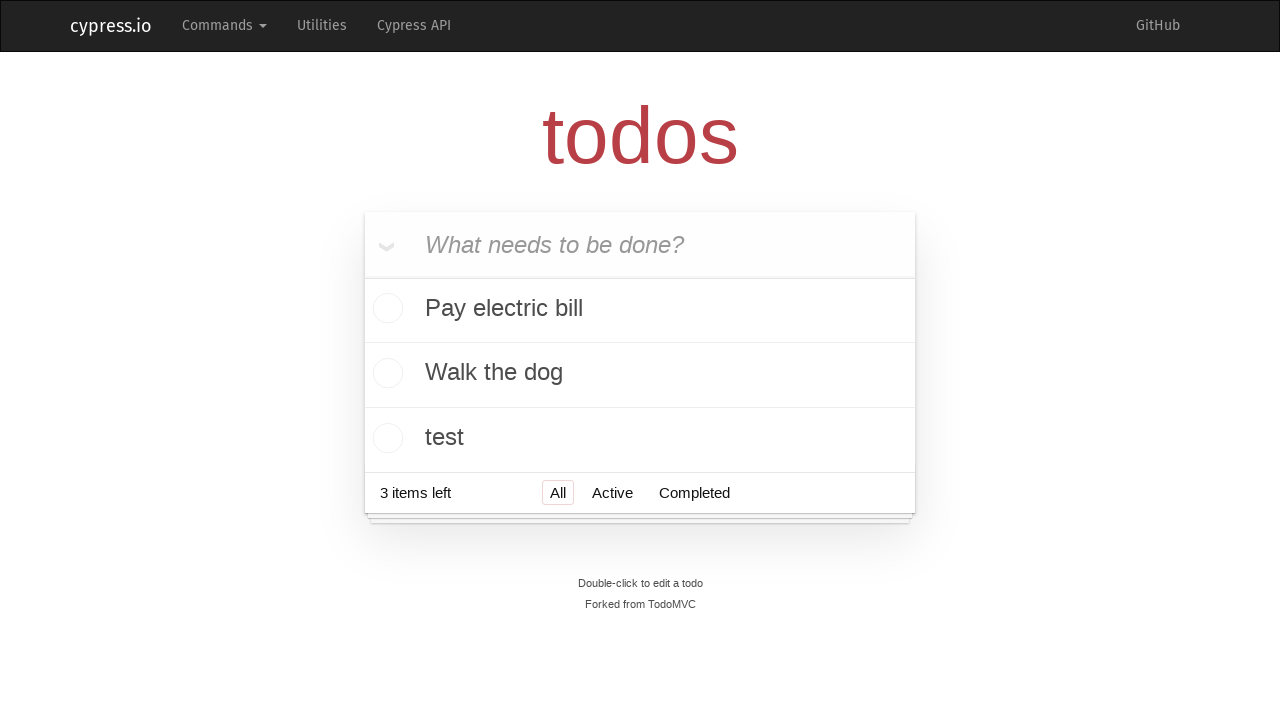

Verified that the new todo item 'test' appears in the list
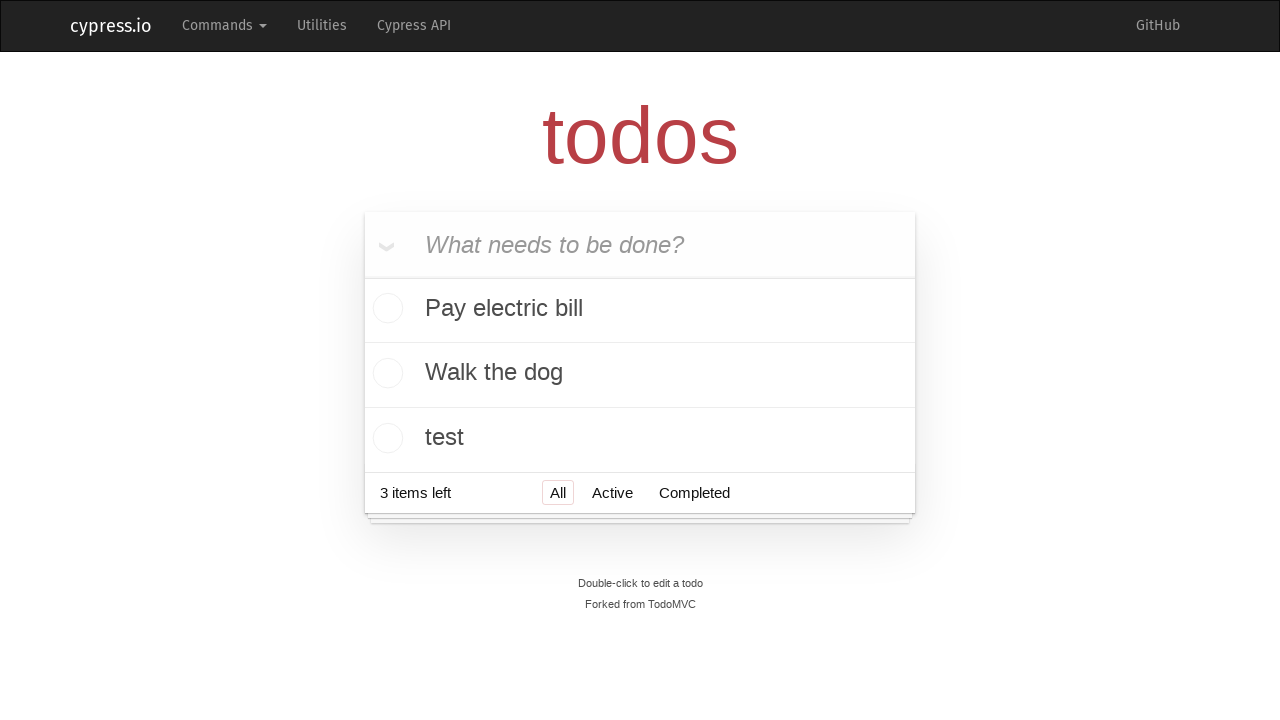

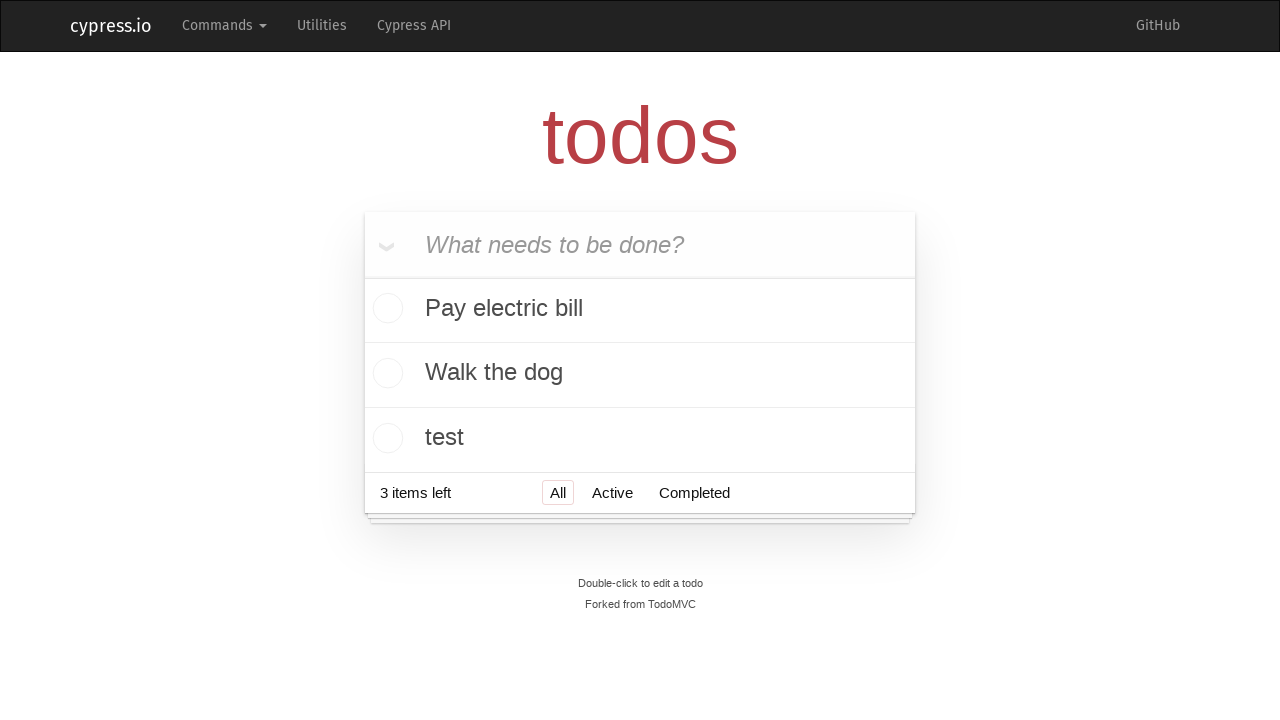